Solves a mathematical captcha by retrieving a value from an element attribute, calculating the result, filling the answer field, and selecting checkbox and radio button options before submitting the form

Starting URL: http://suninjuly.github.io/get_attribute.html

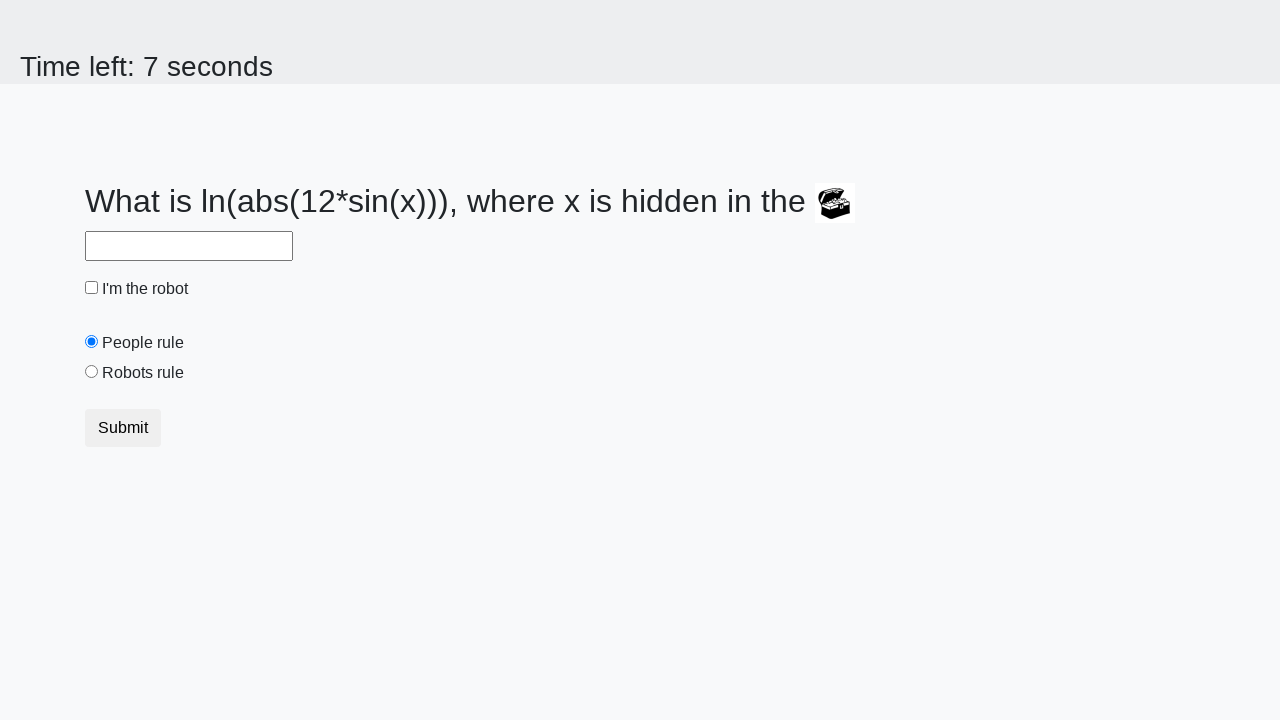

Retrieved valuex attribute from treasure element
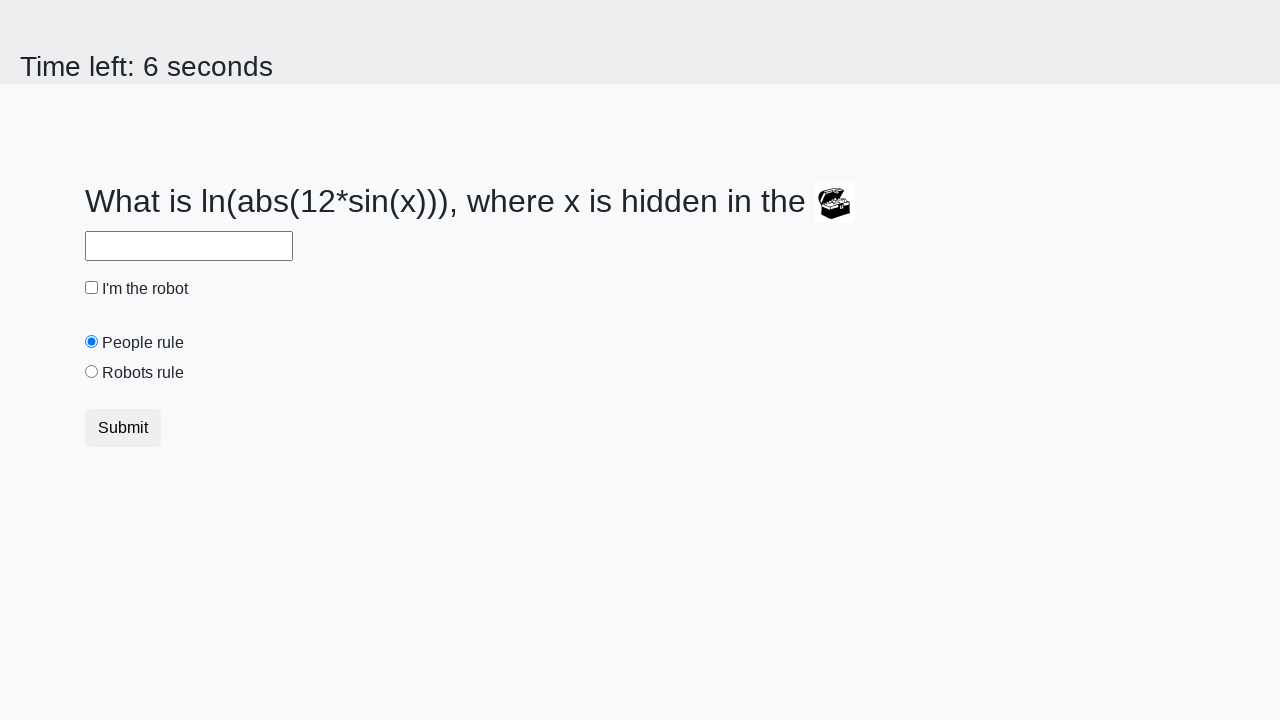

Calculated mathematical answer using logarithm formula
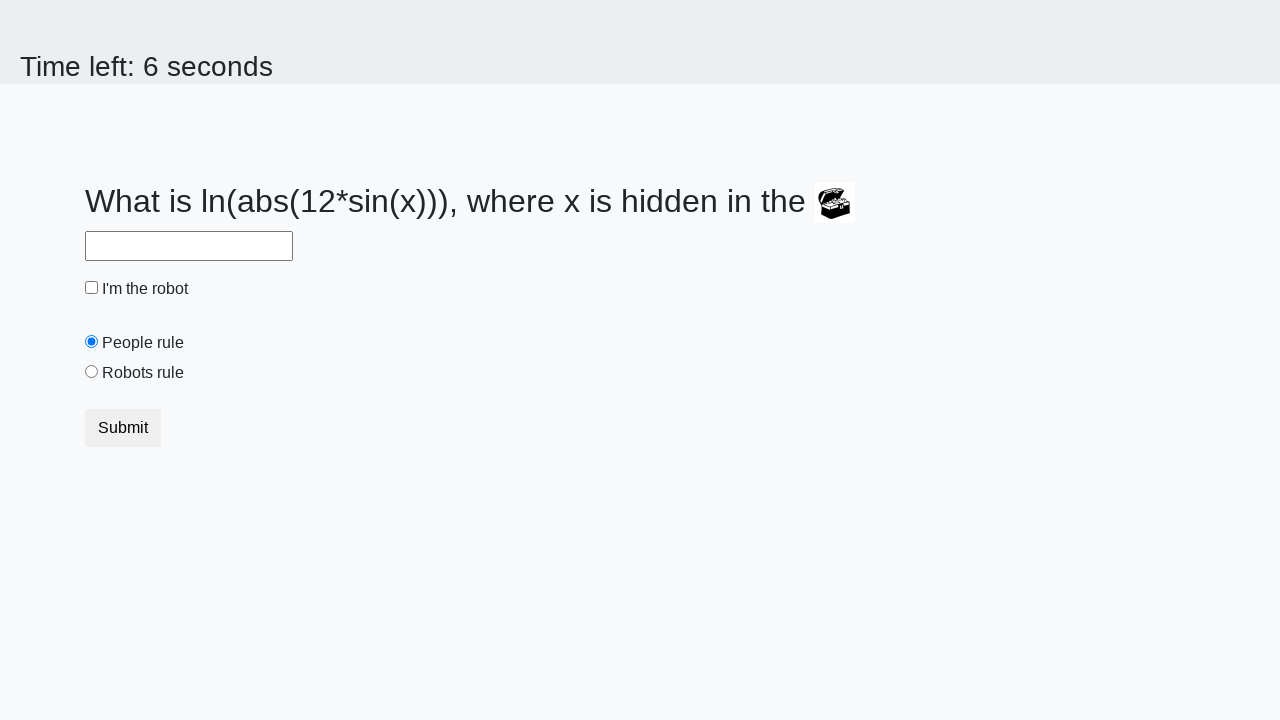

Filled answer field with calculated result on #answer
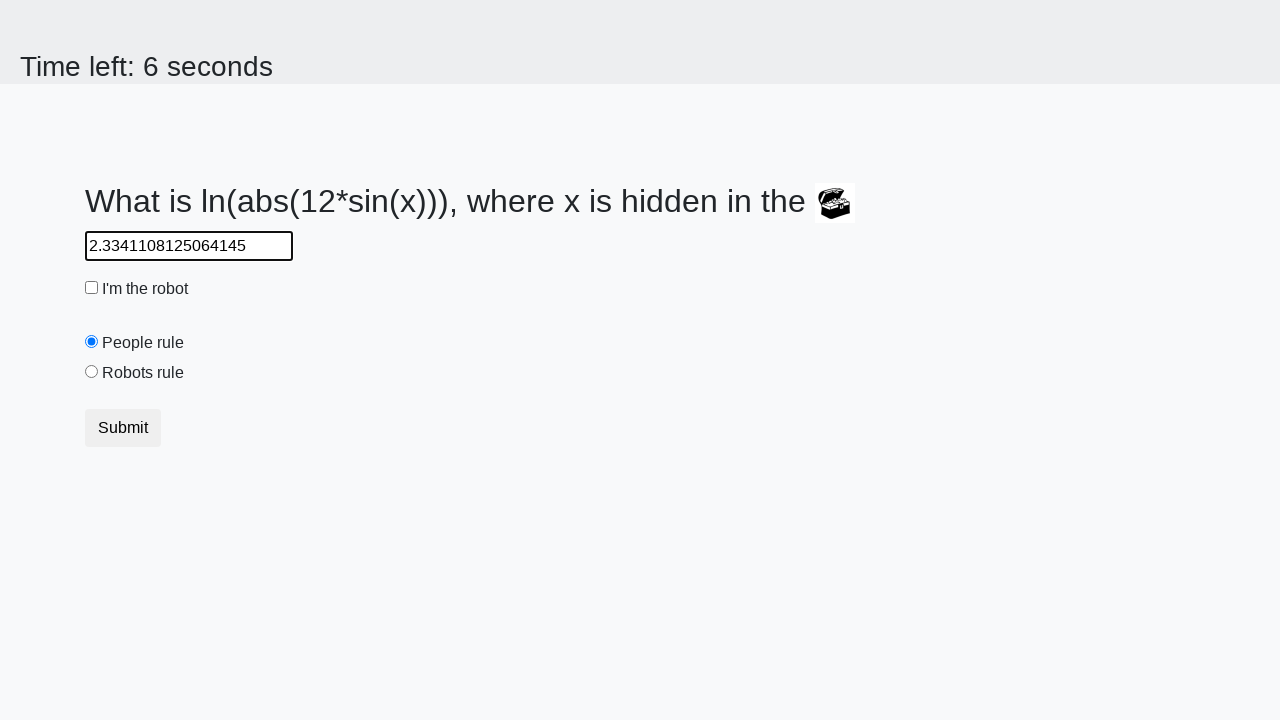

Checked the robot checkbox at (92, 288) on #robotCheckbox
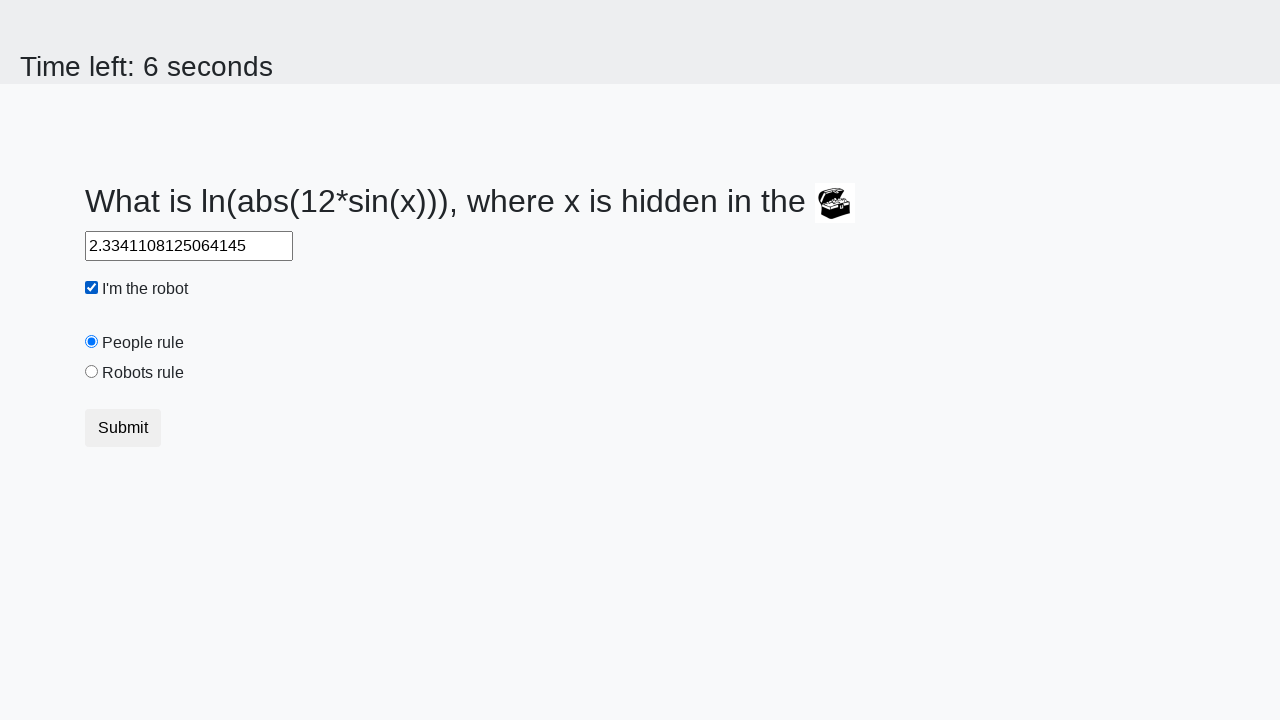

Selected robots rule radio button at (92, 372) on #robotsRule
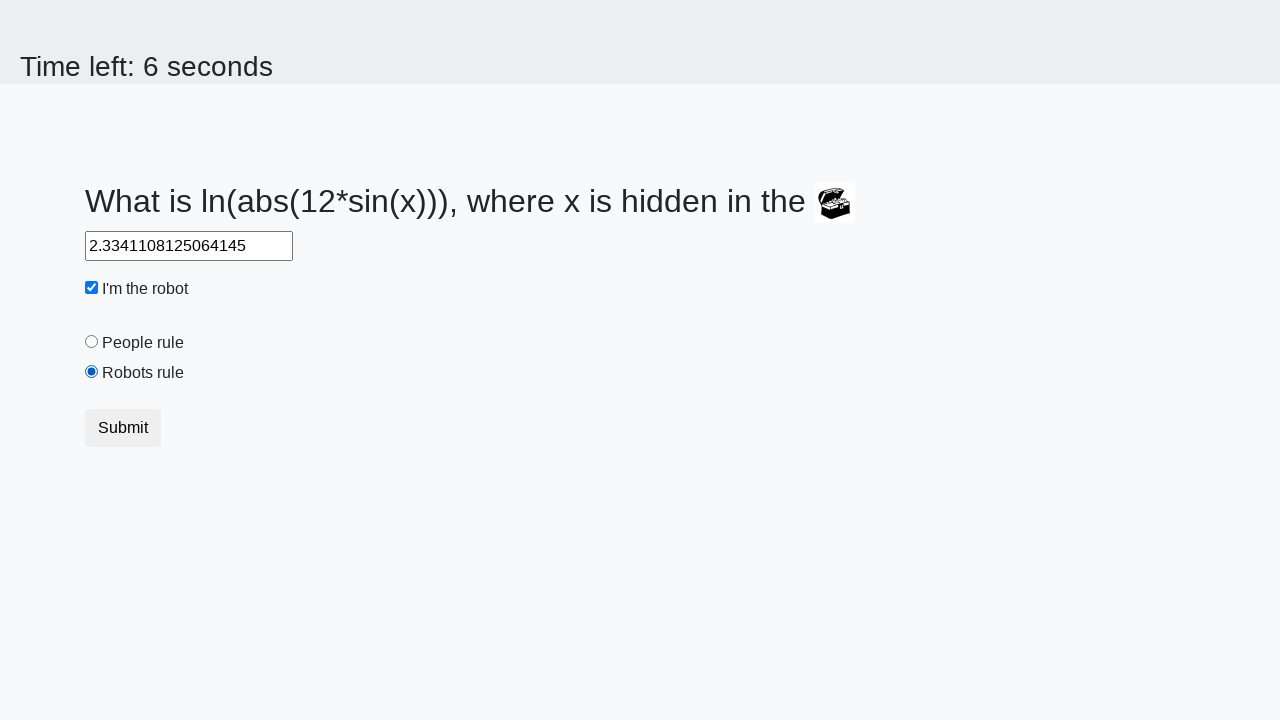

Clicked submit button to submit form at (123, 428) on button.btn
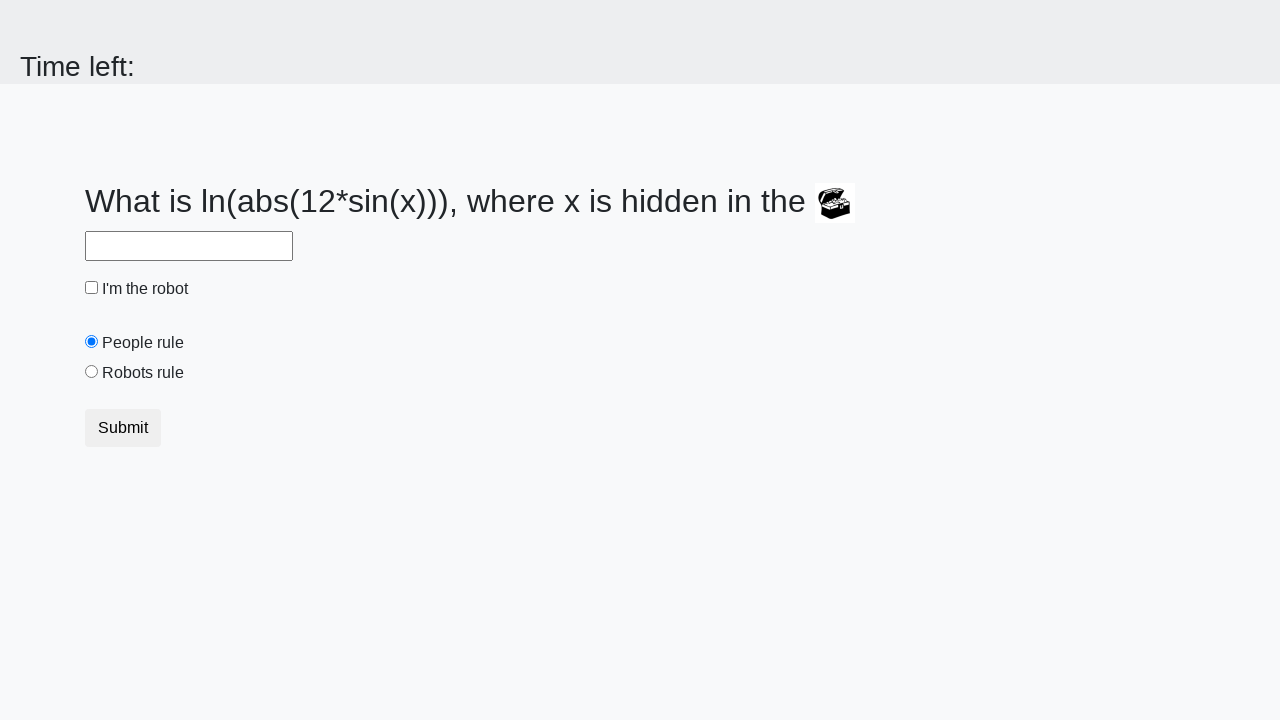

Waited 2 seconds for result to appear
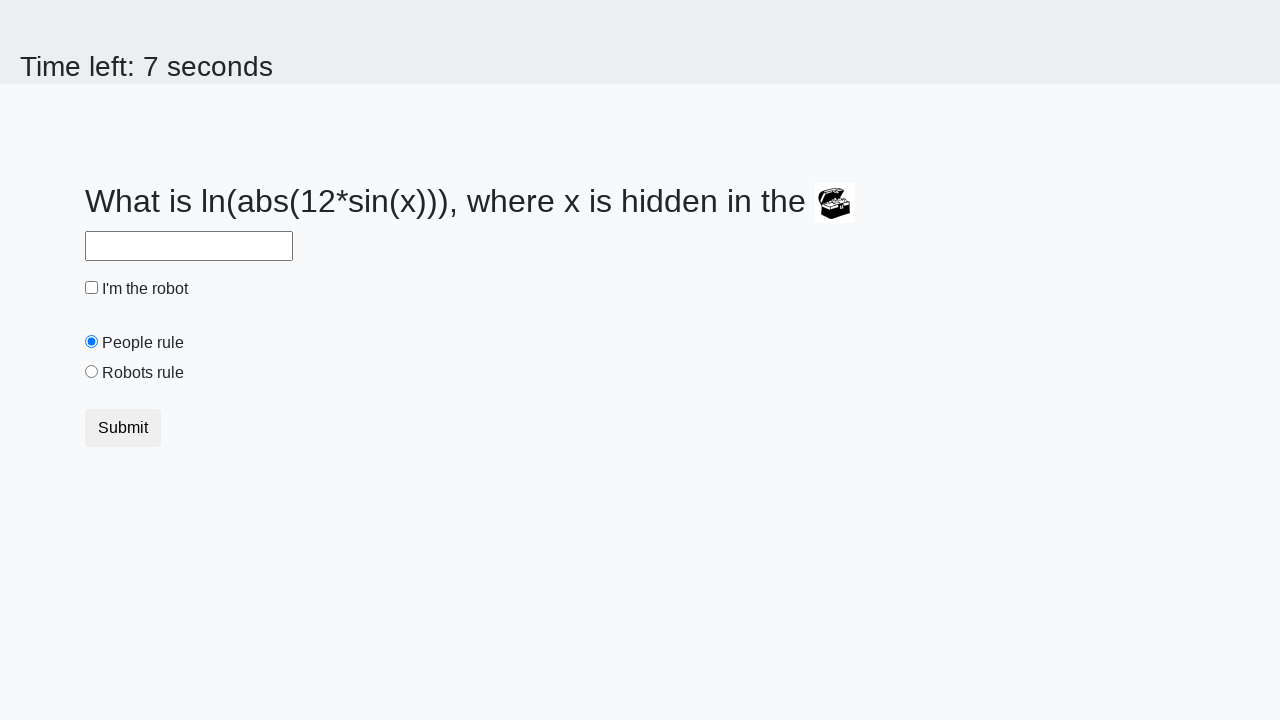

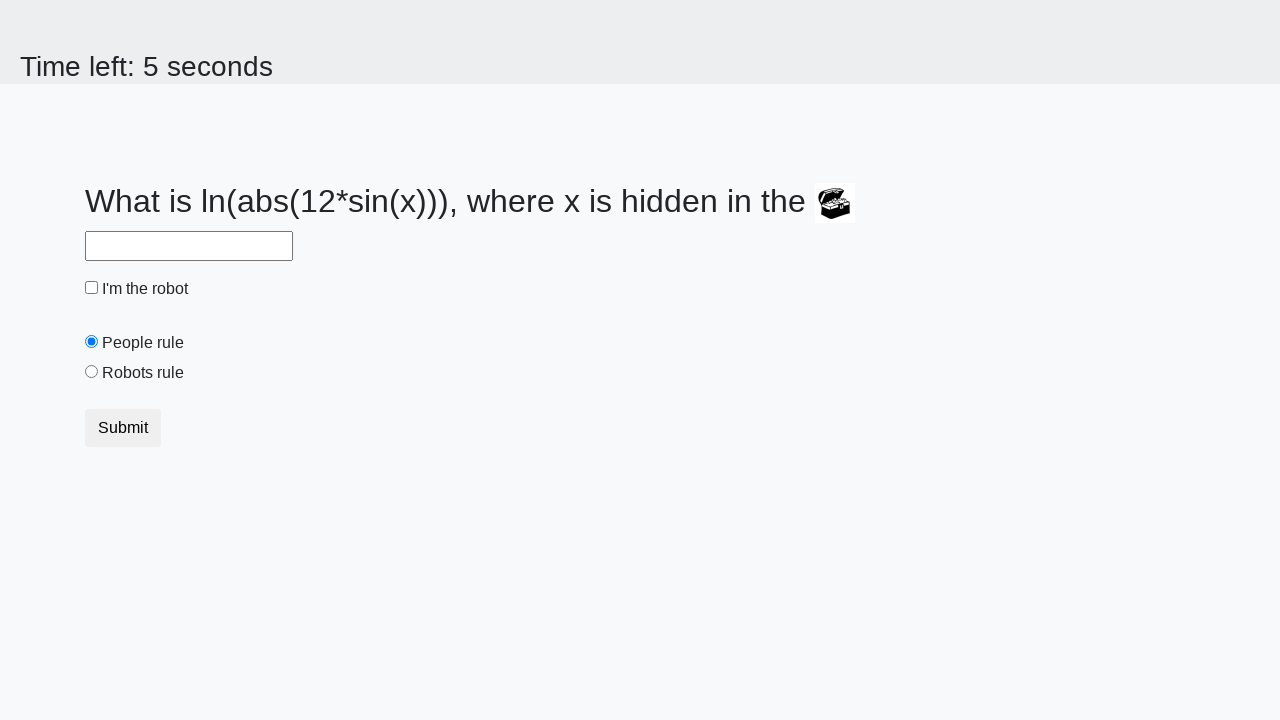